Tests opening a new window by clicking the window button and switching to the newly opened window to verify content

Starting URL: https://demoqa.com/browser-windows

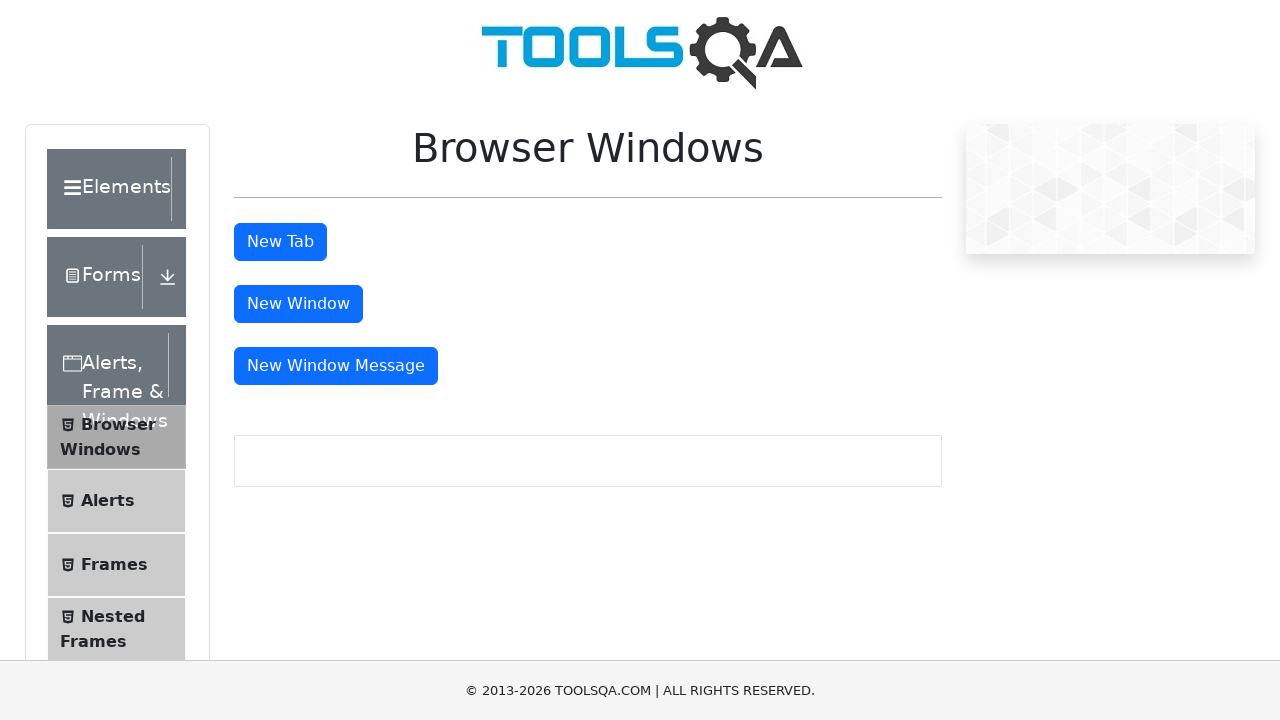

Clicked window button to open new window at (298, 304) on #windowButton
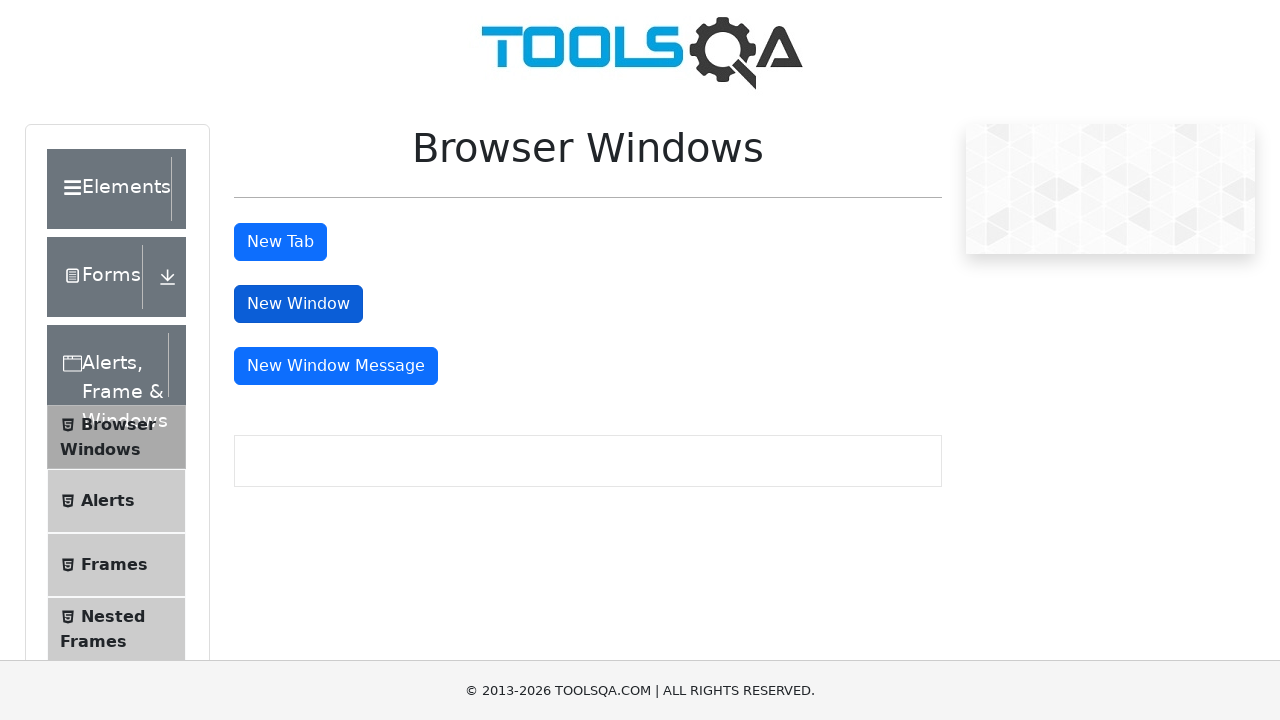

New window opened and captured
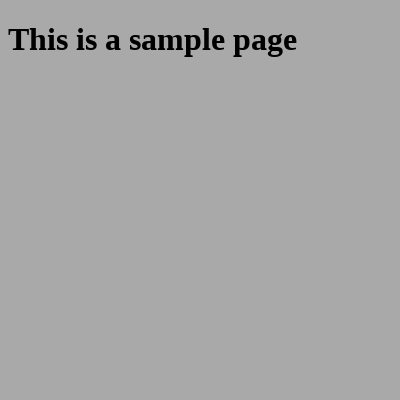

Sample heading element loaded in new window
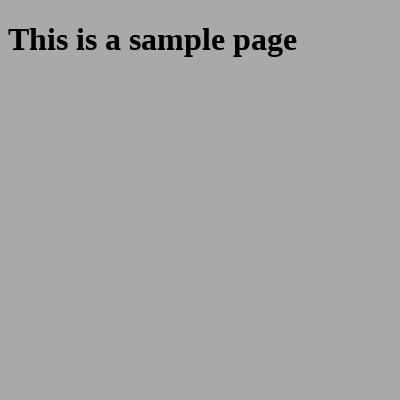

Retrieved heading text: 'This is a sample page'
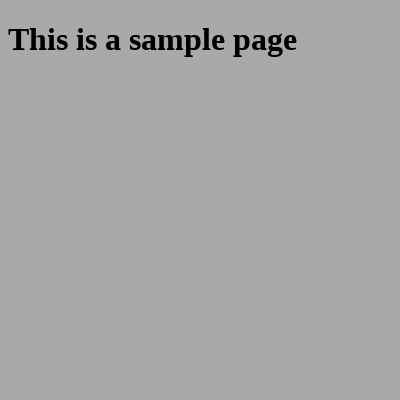

Printed heading text to console
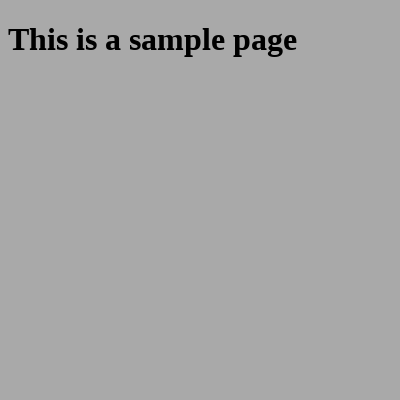

Closed the new window
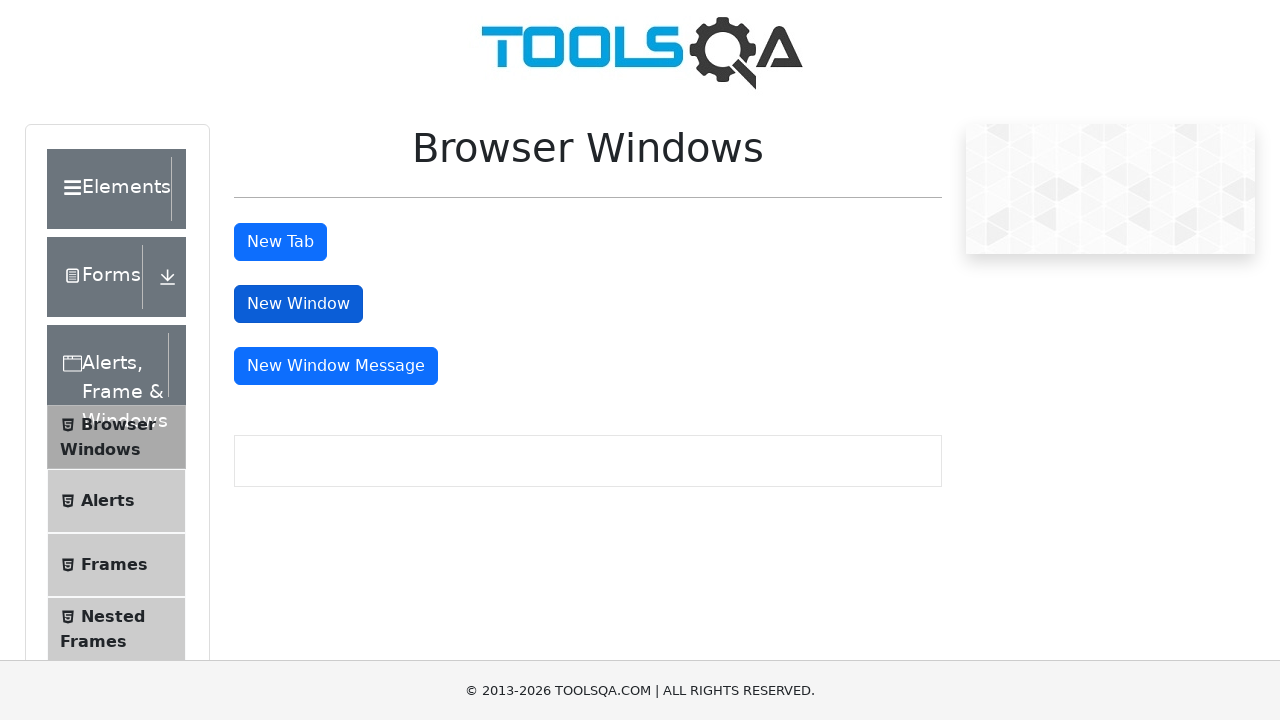

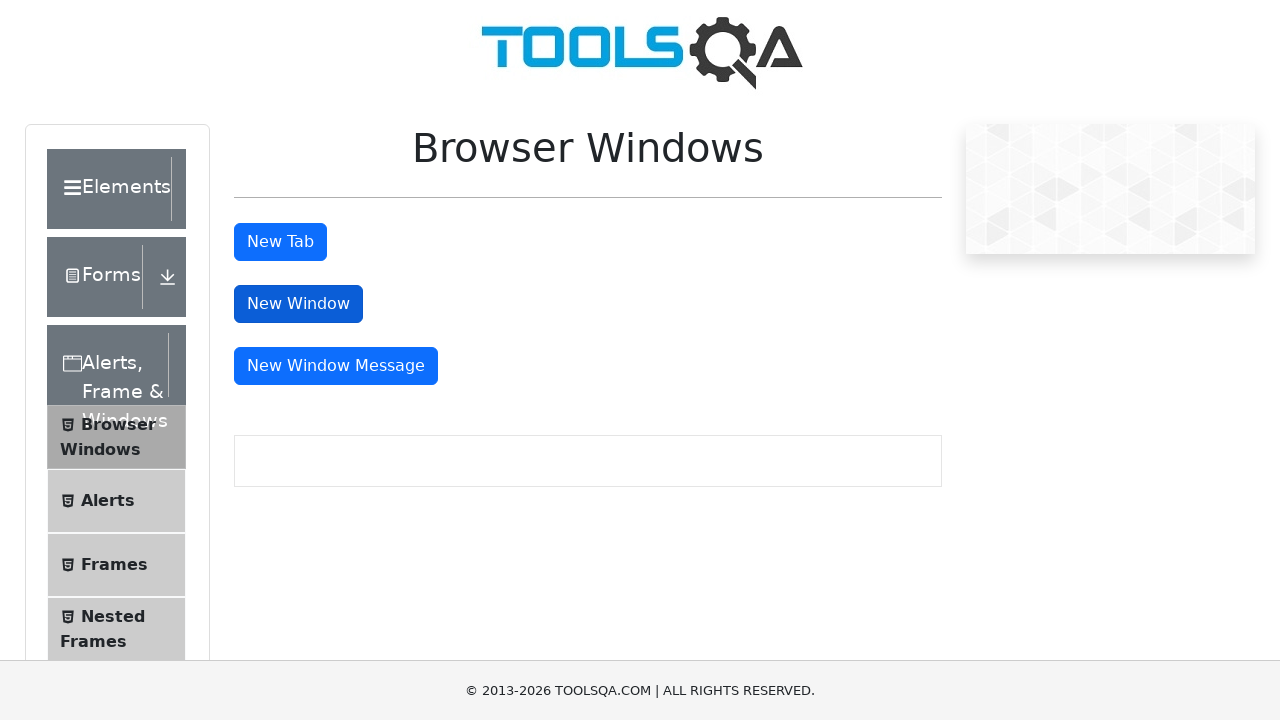